Tests a registration form by filling in first name, last name, and email fields, then verifies the page displays "Registration" heading

Starting URL: http://suninjuly.github.io/registration1.html

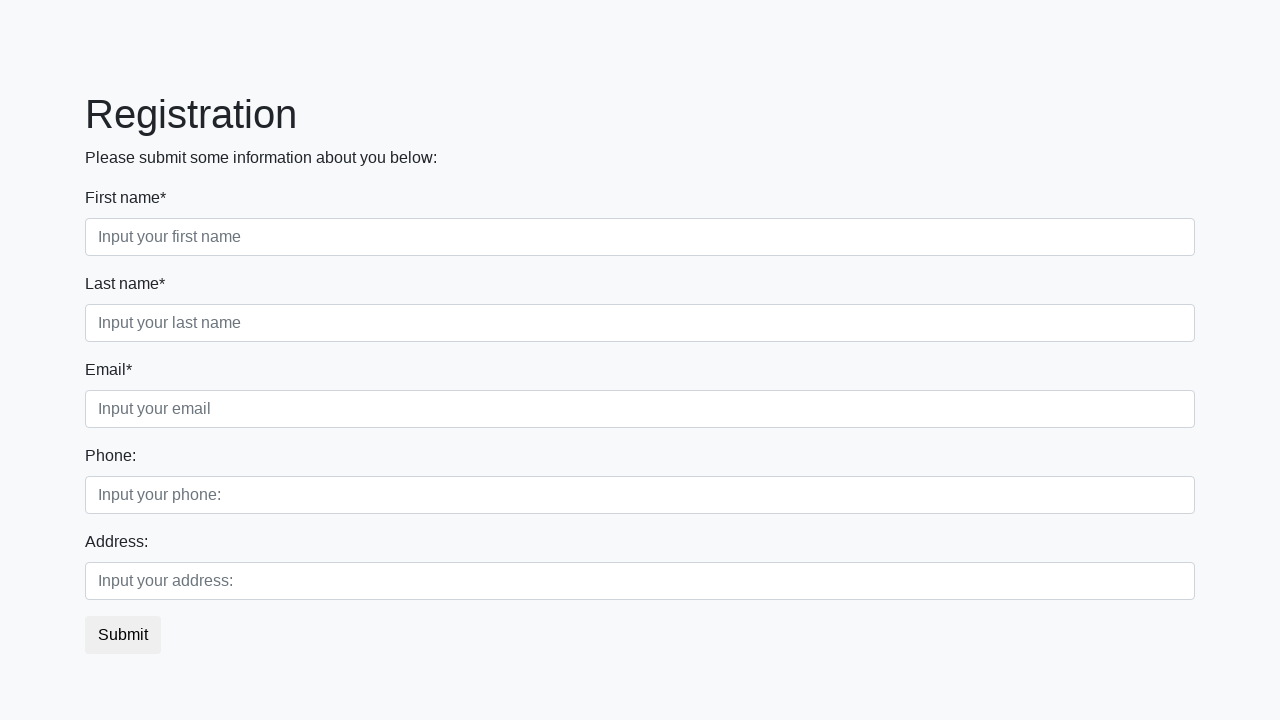

Filled first name field with 'Ivan' on [placeholder='Input your first name']
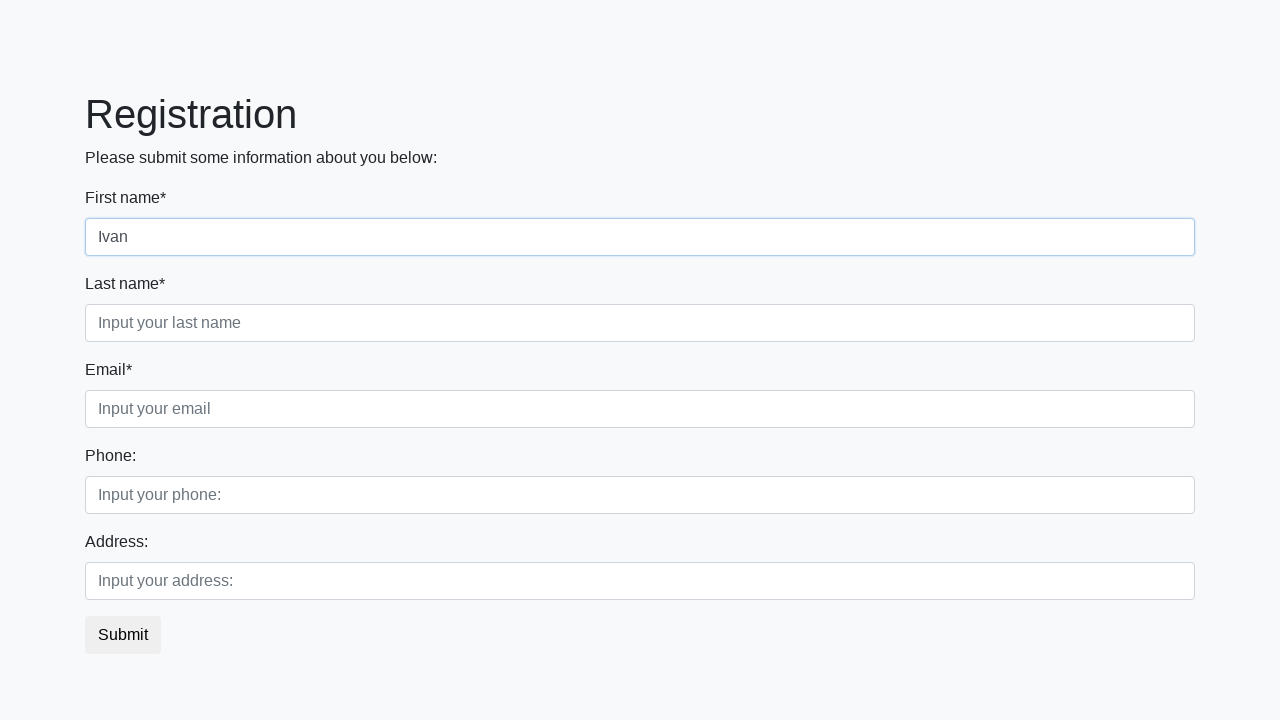

Filled last name field with 'Ivanov' on [placeholder='Input your last name']
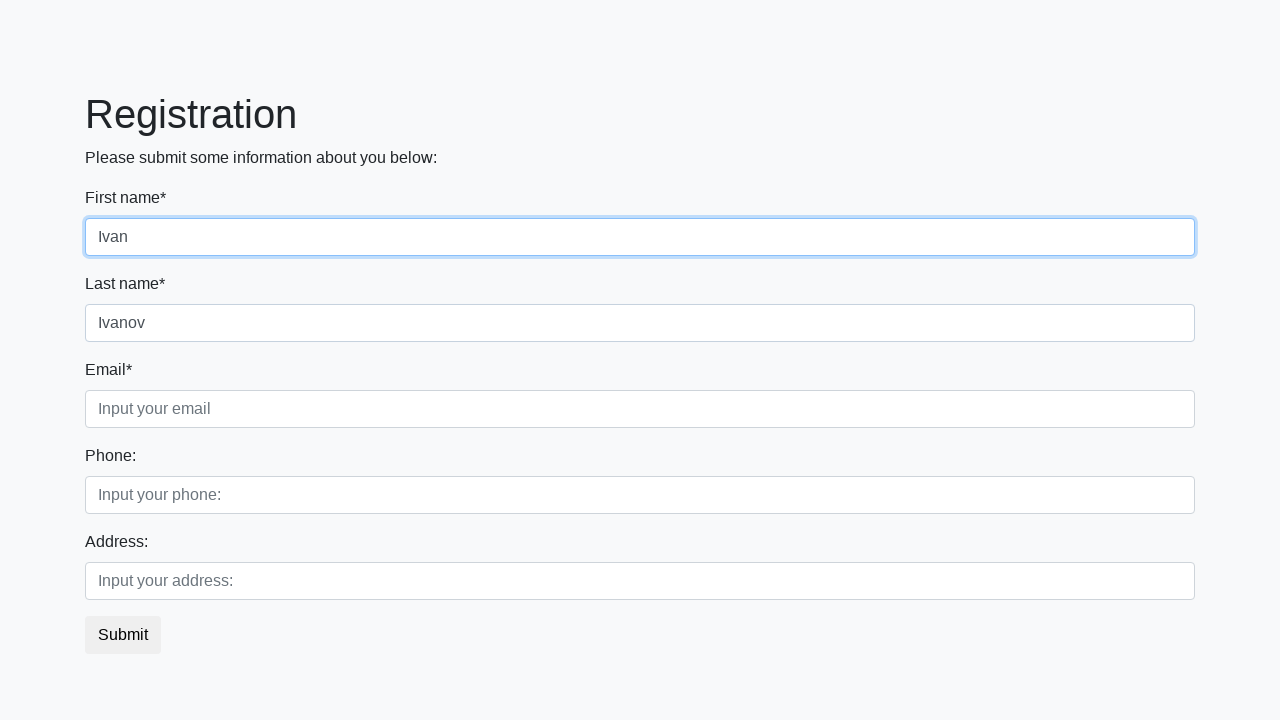

Filled email field with 'ivan@mail.com' on [placeholder='Input your email']
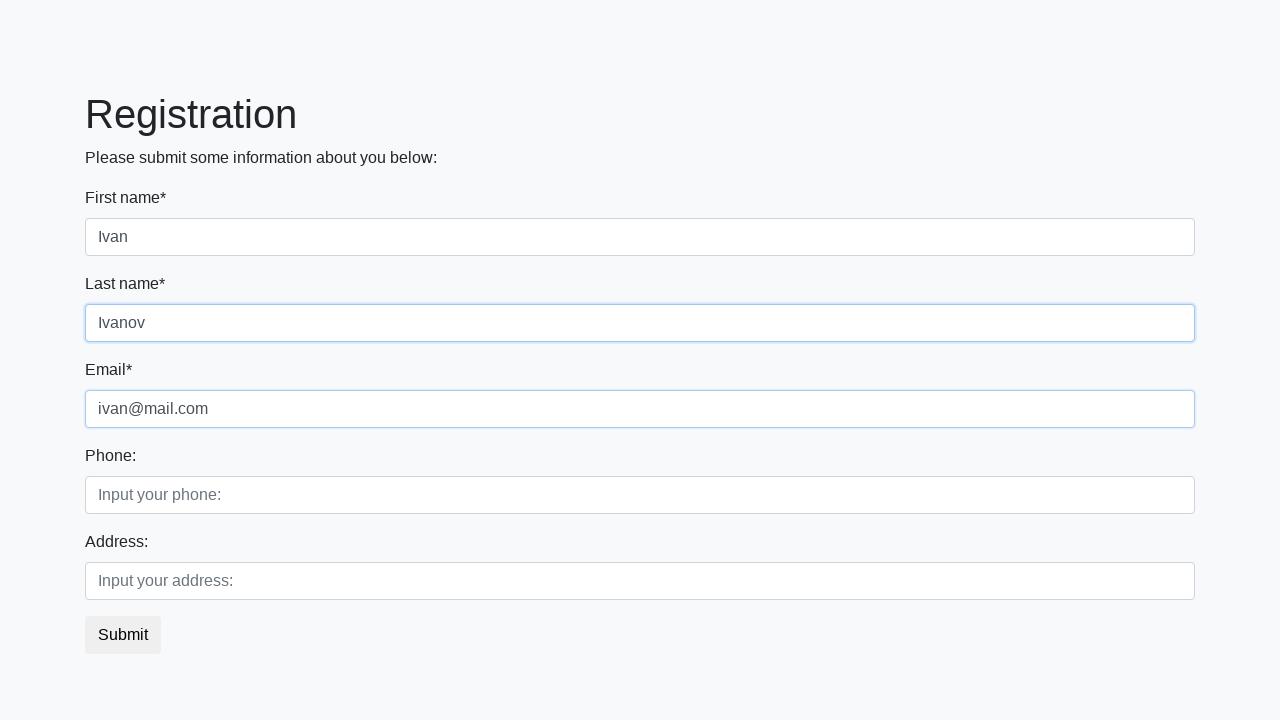

Clicked submit button to register at (123, 635) on [type='submit']
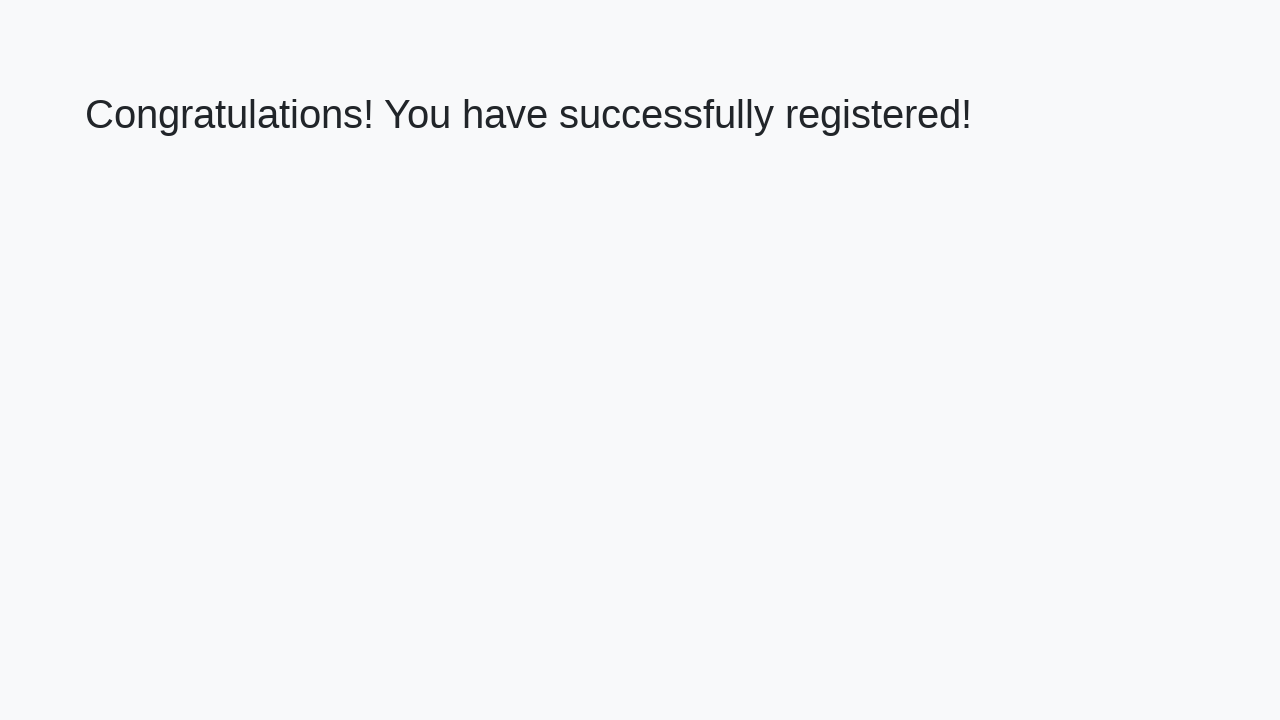

Verified 'Registration' heading is displayed
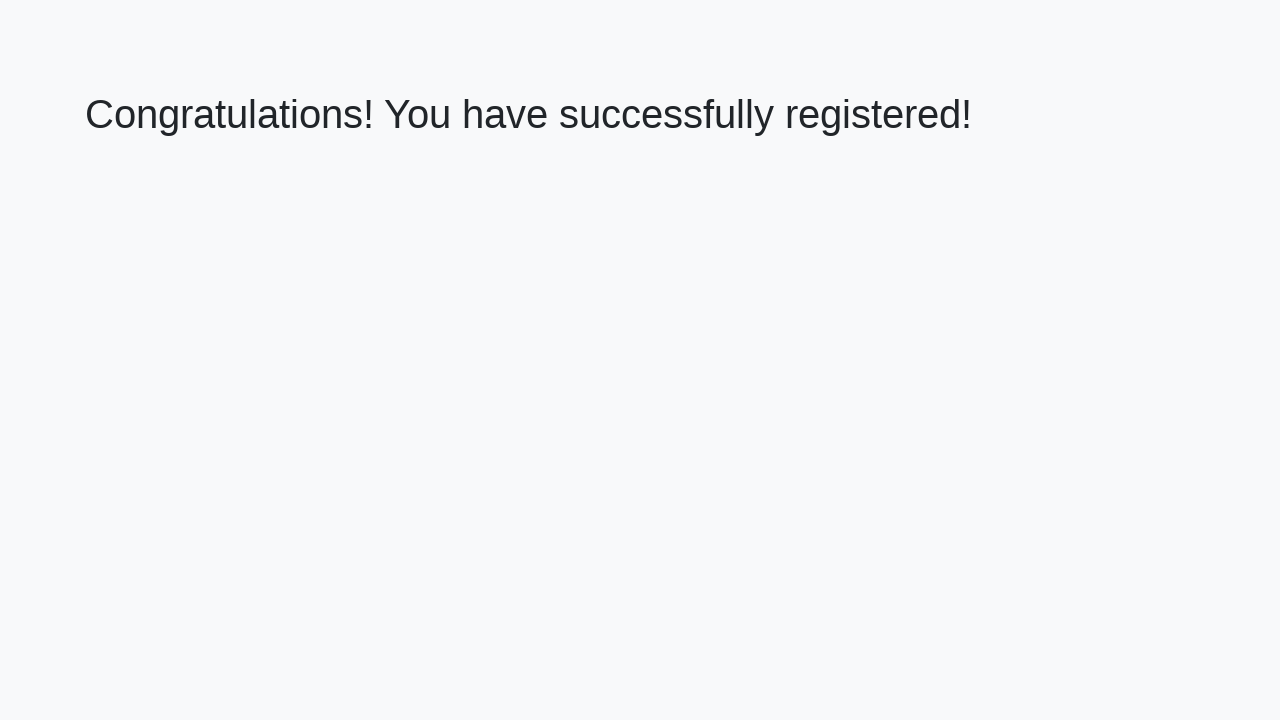

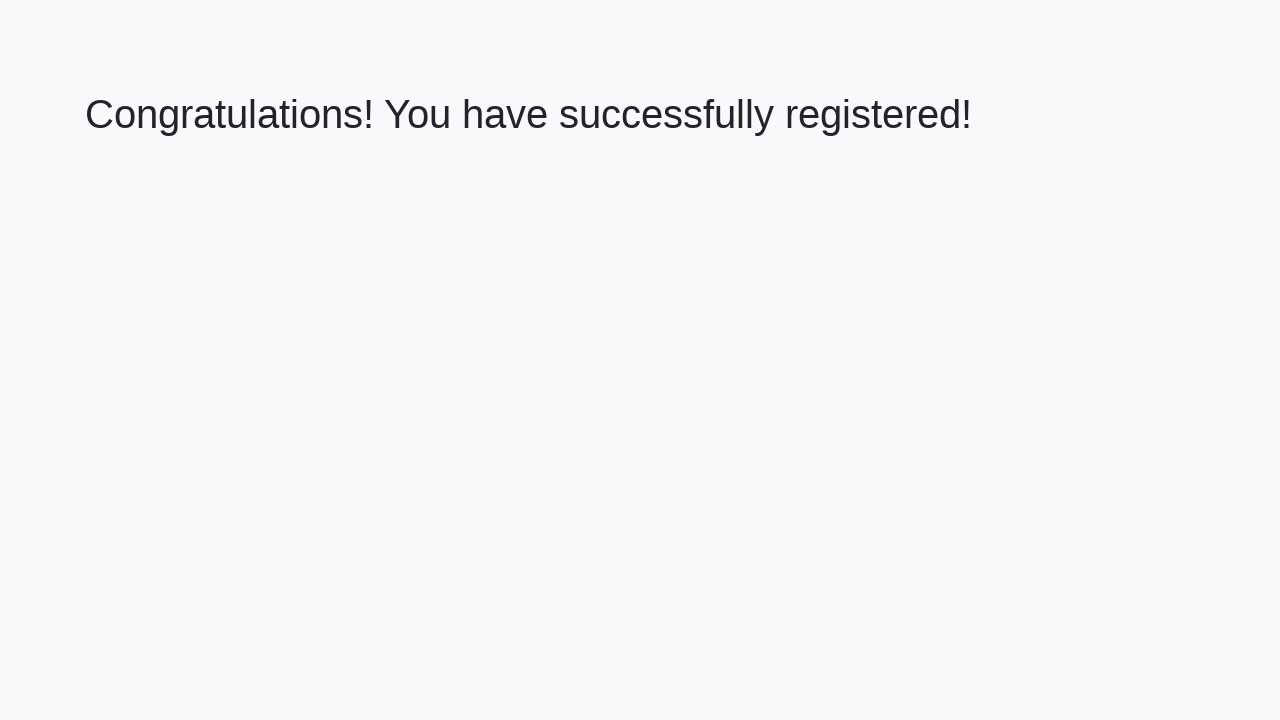